Tests interaction with iframe content by properly switching to iframe context

Starting URL: https://www.rahulshettyacademy.com/AutomationPractice/

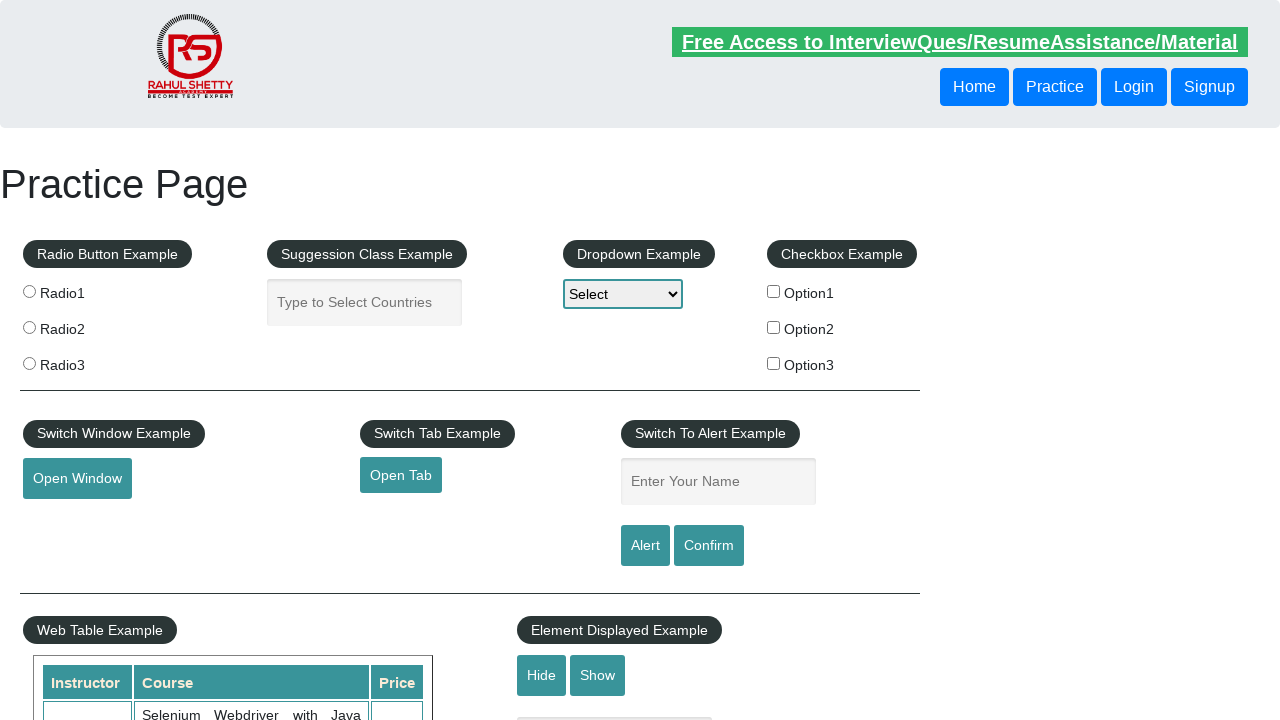

Located iframe with id 'courses-iframe'
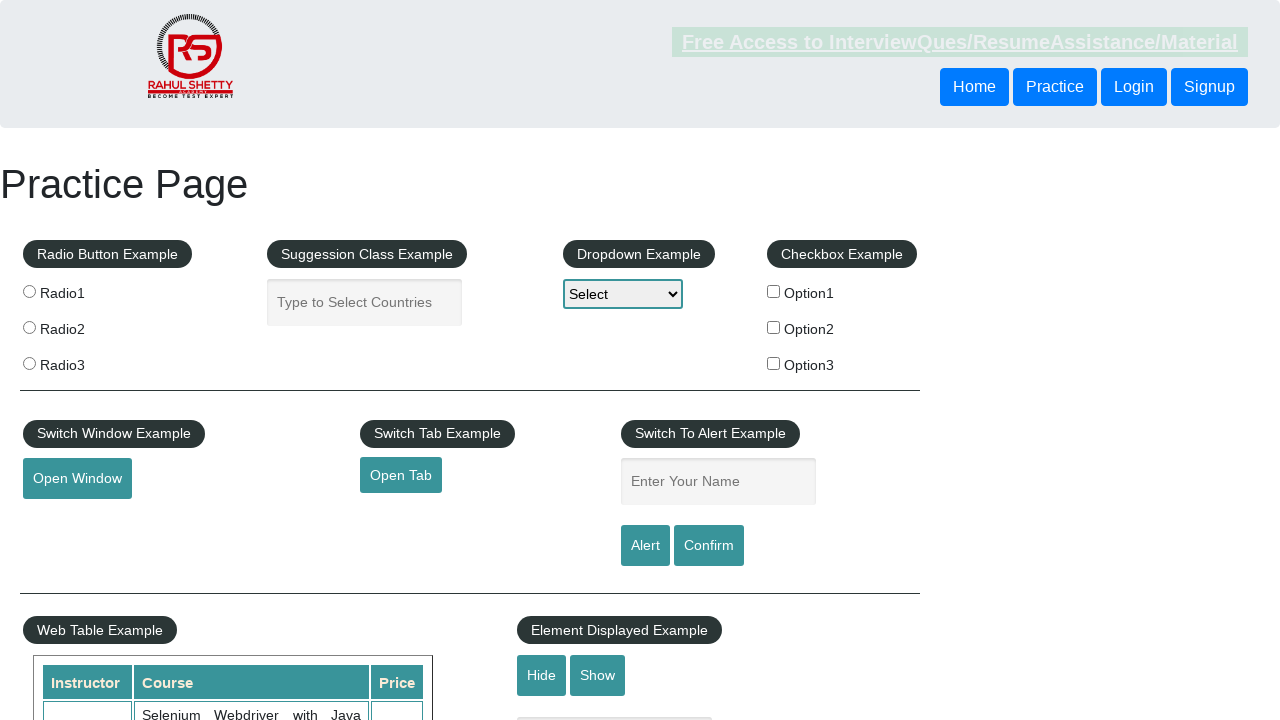

Clicked 'Courses' link inside iframe at (172, 360) on #courses-iframe >> internal:control=enter-frame >> a:has-text('Courses') >> nth=
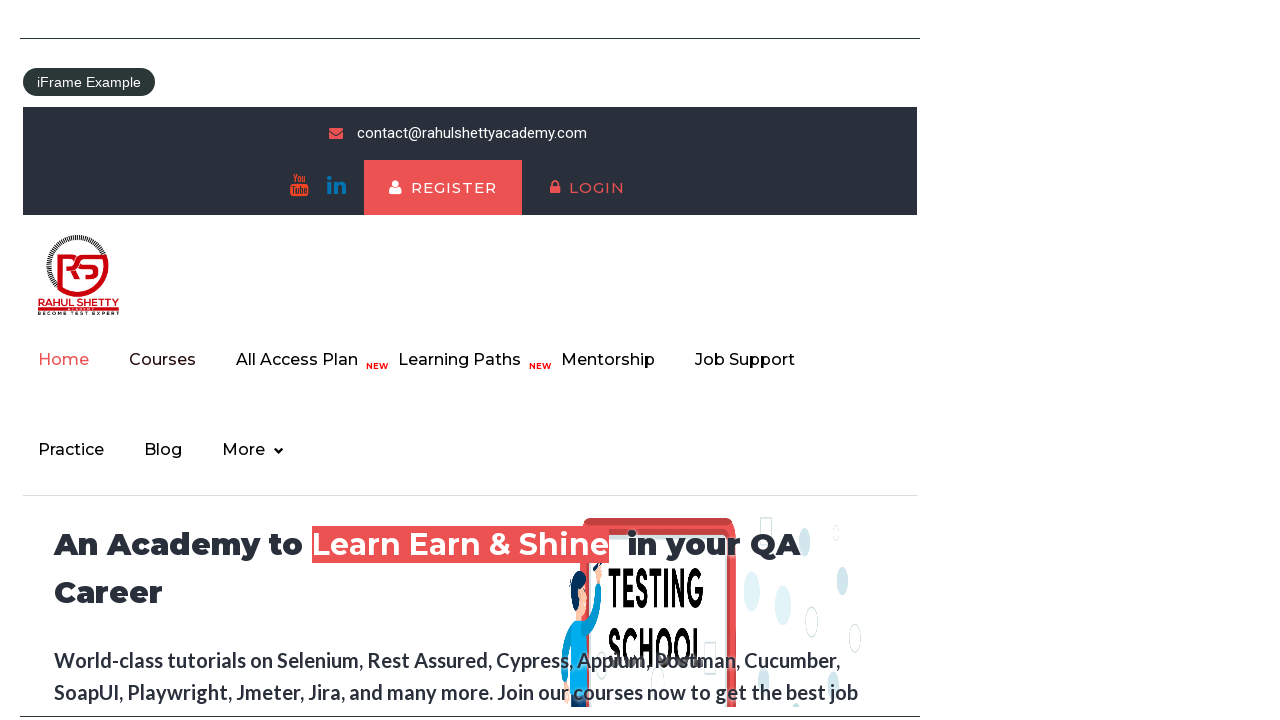

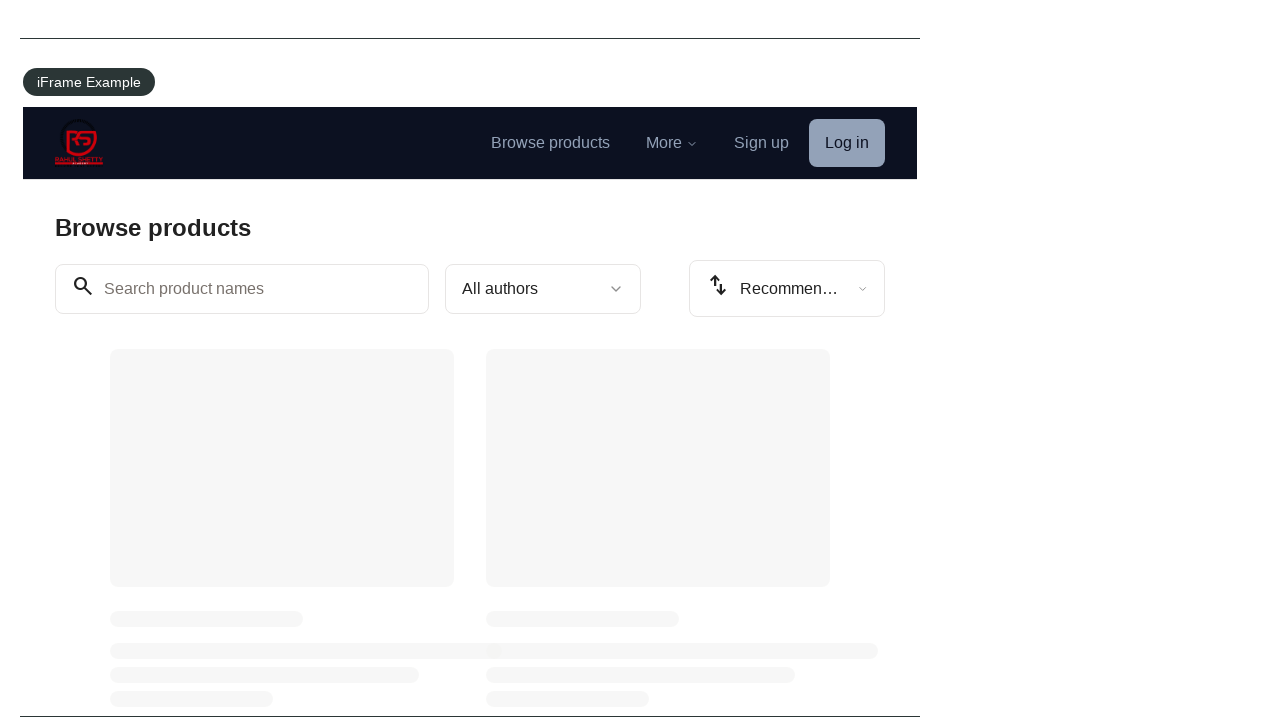